Tests drag-and-drop functionality on jQuery UI demo page by dragging an element to a drop target and verifying the success message

Starting URL: https://jqueryui.com/droppable/

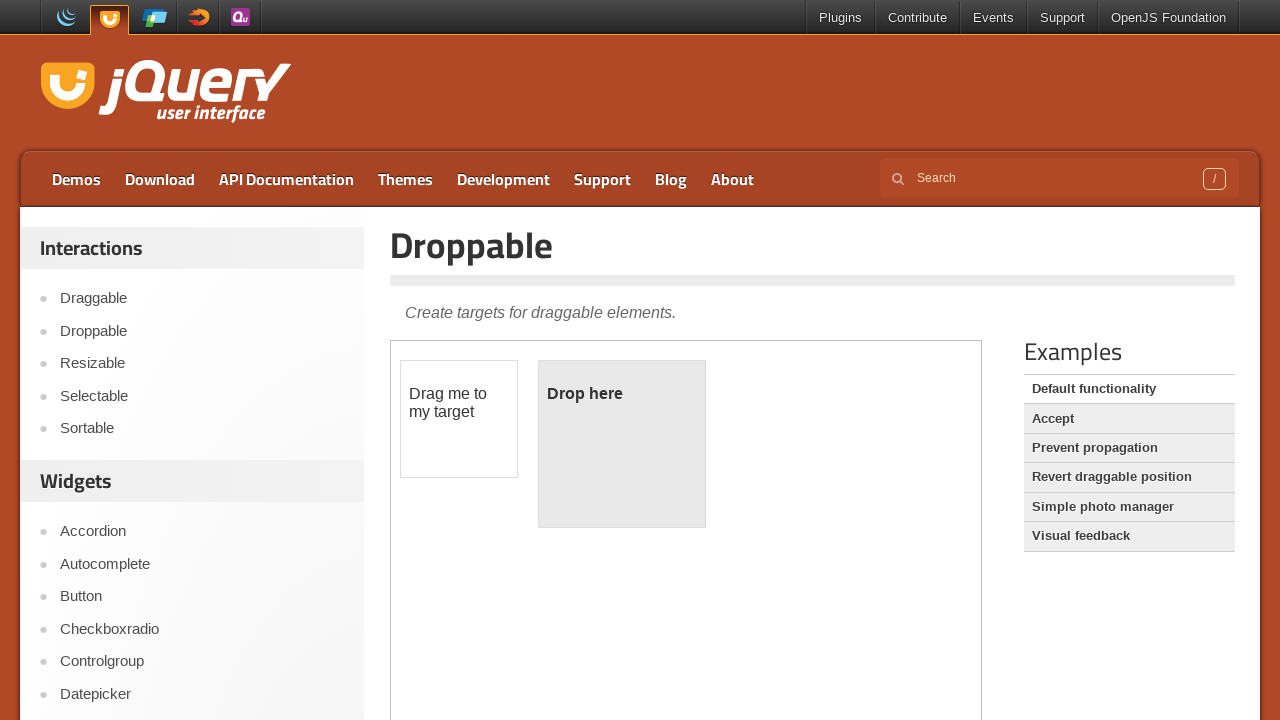

Located the iframe containing the droppable demo
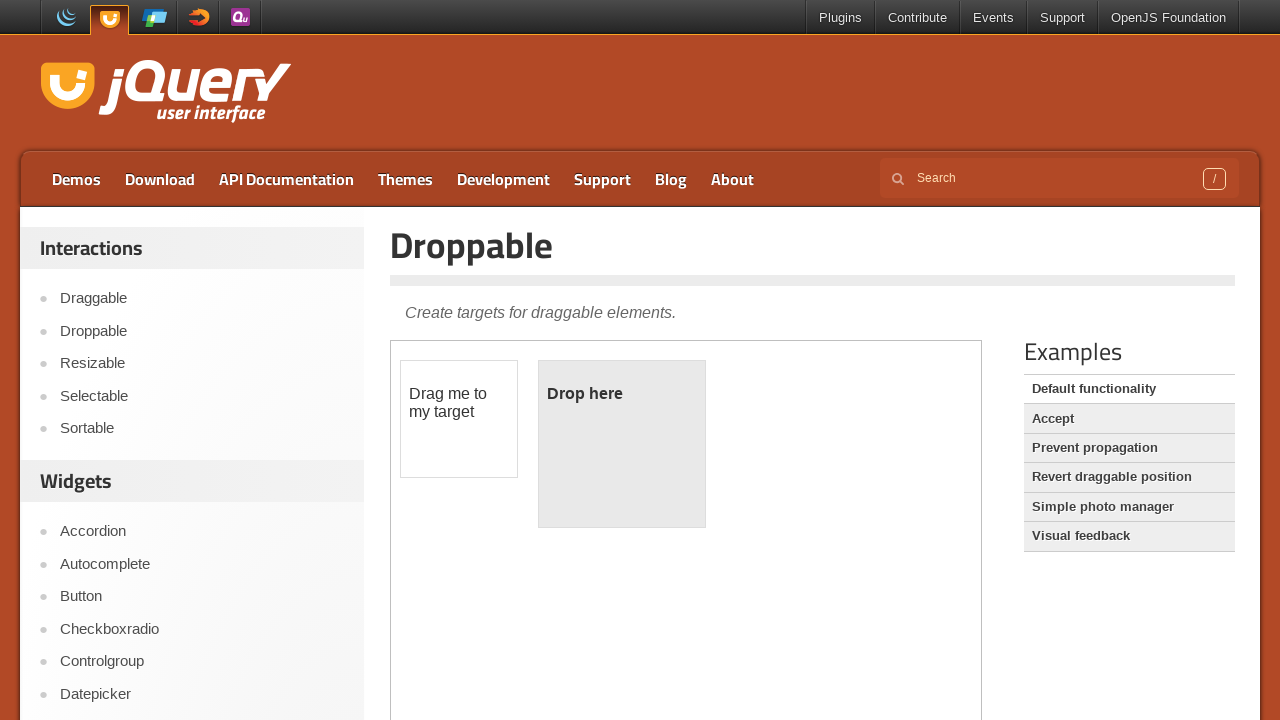

Waited 1 second for iframe to fully load
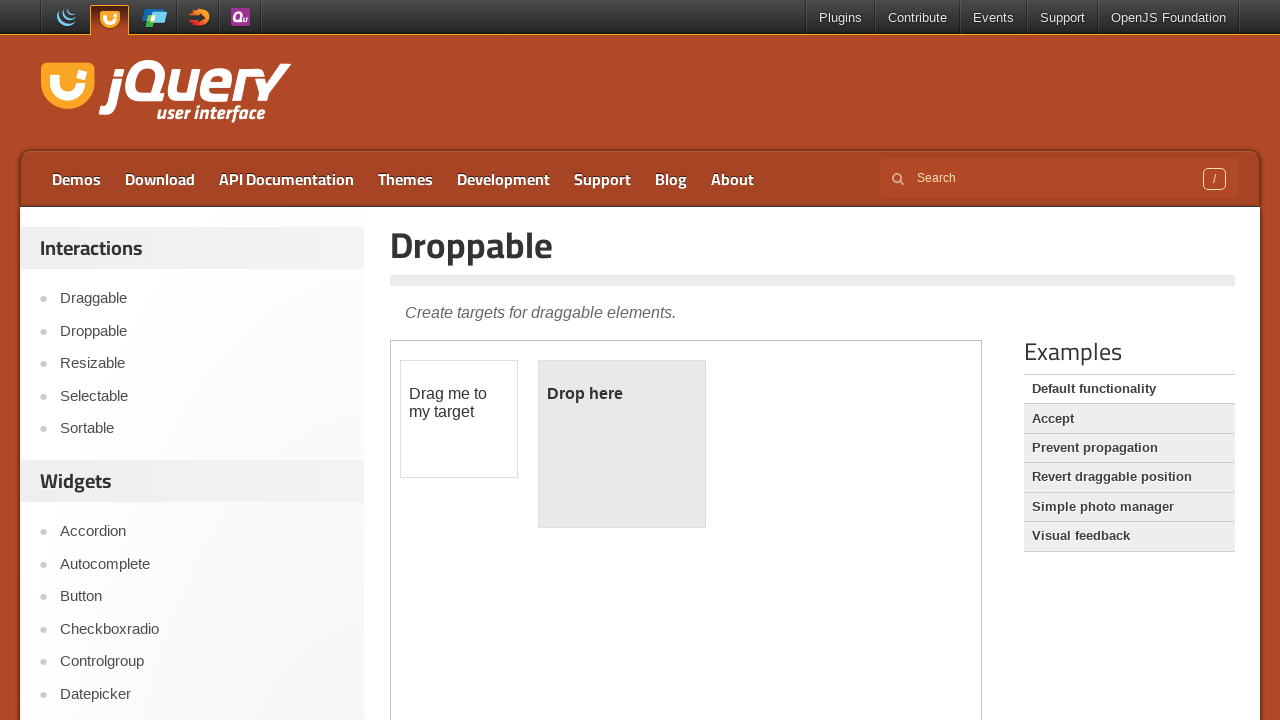

Located the draggable element (#draggable)
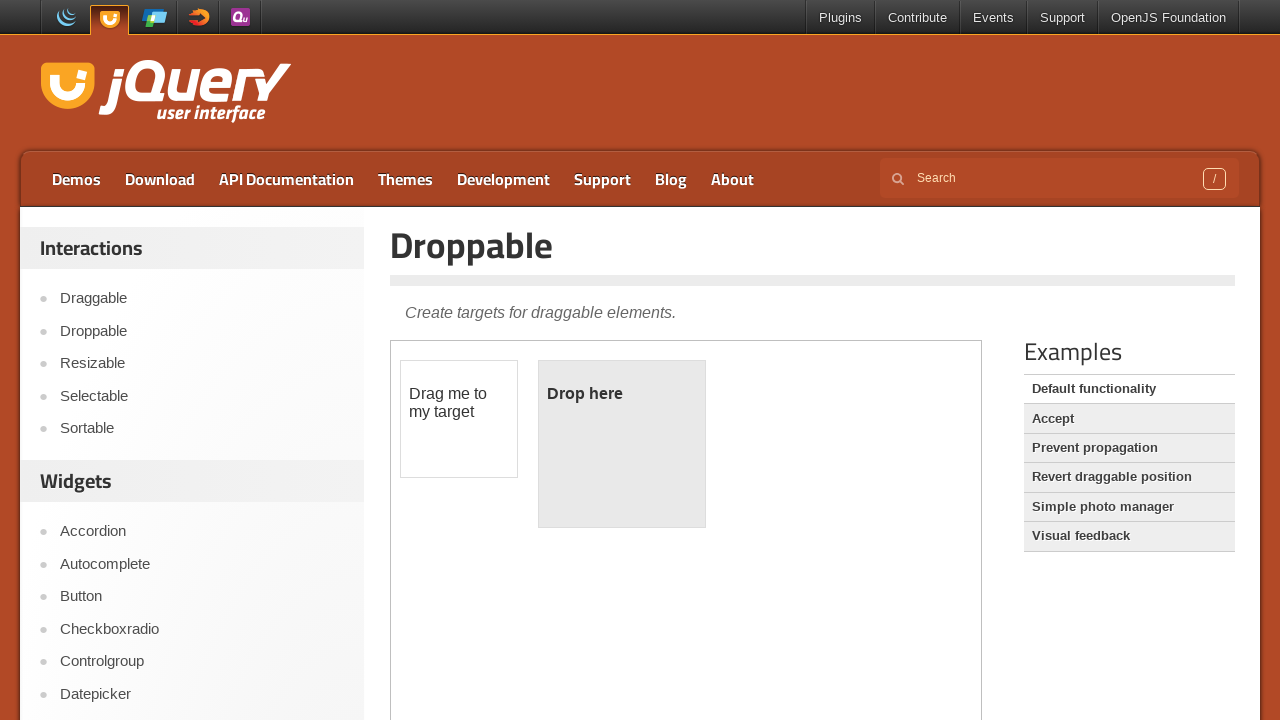

Located the droppable target element (#droppable)
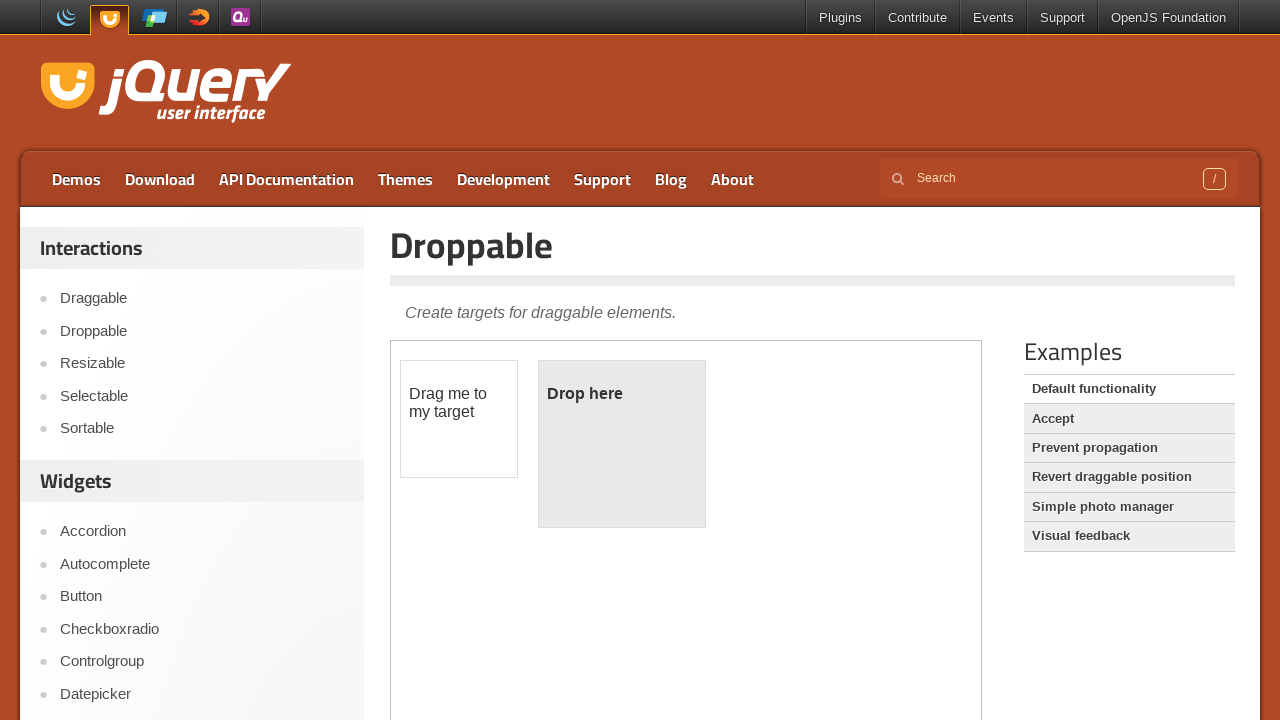

Dragged the draggable element onto the droppable target at (622, 444)
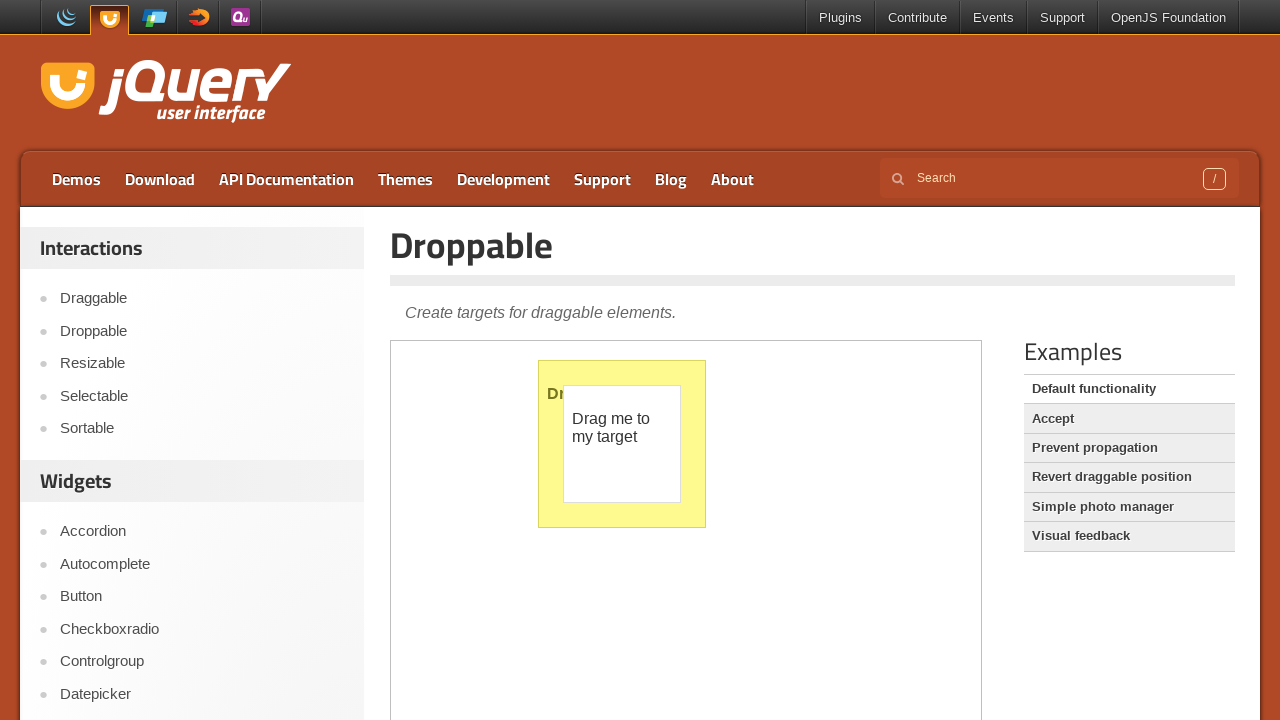

Retrieved droppable element text: 'Dropped!'
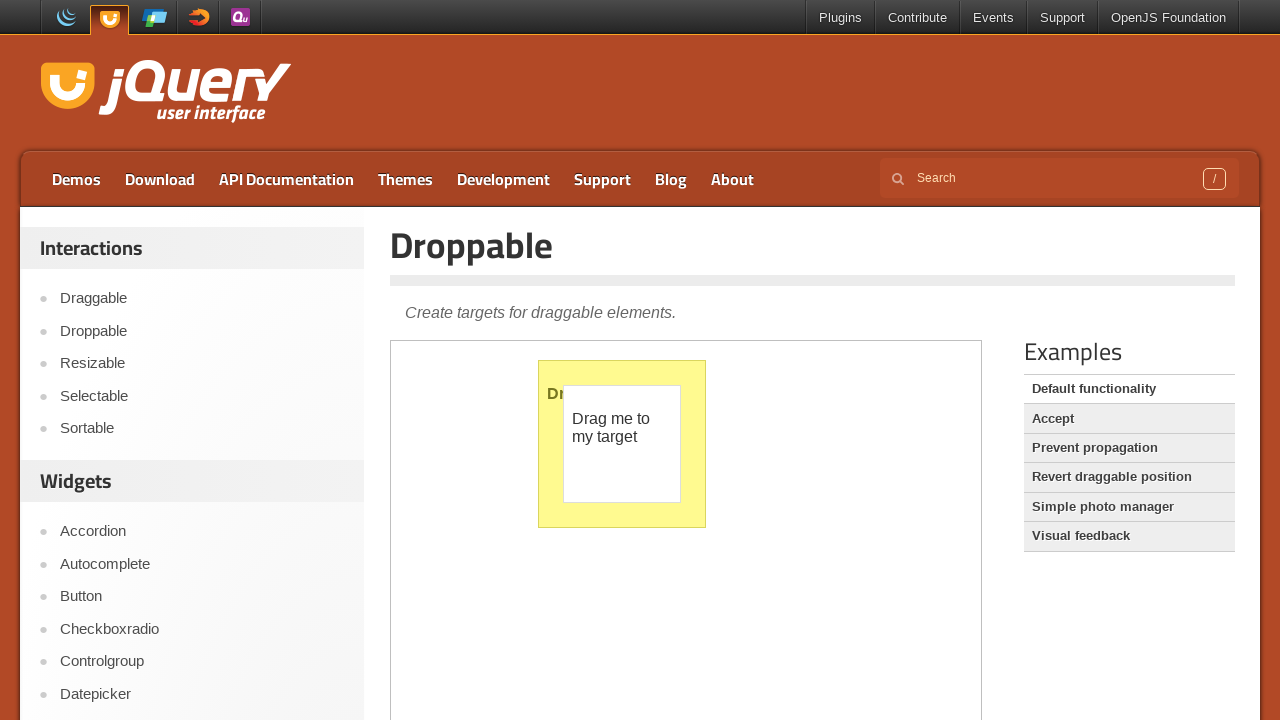

Verified that droppable element displays 'Dropped!' message - drag-and-drop successful
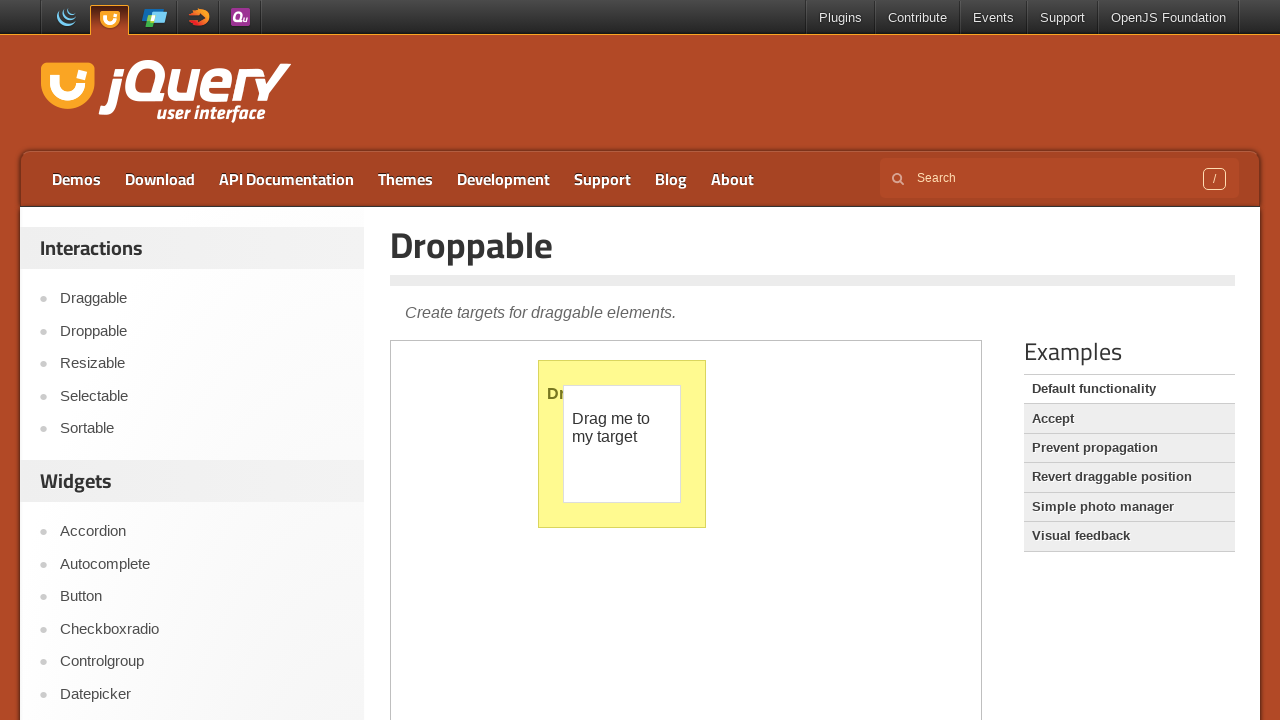

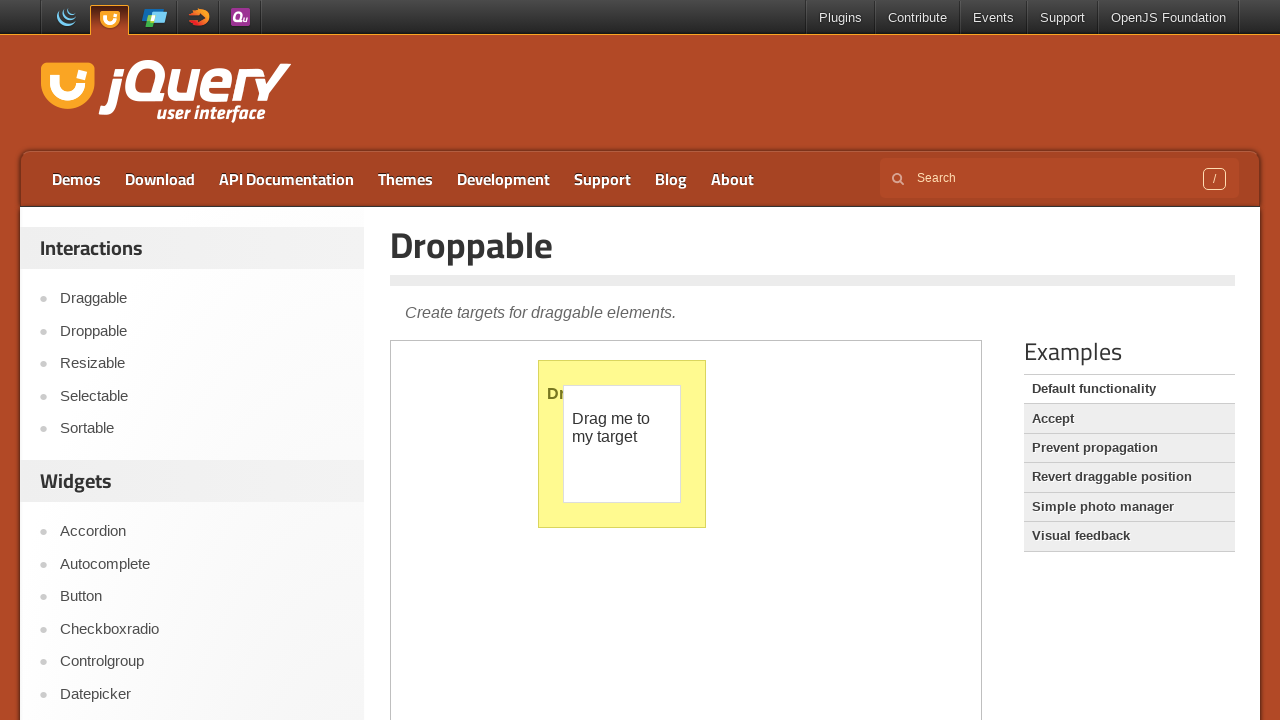